Navigates to pan666.net cloud storage search site and waits for the page to load

Starting URL: https://pan666.net/

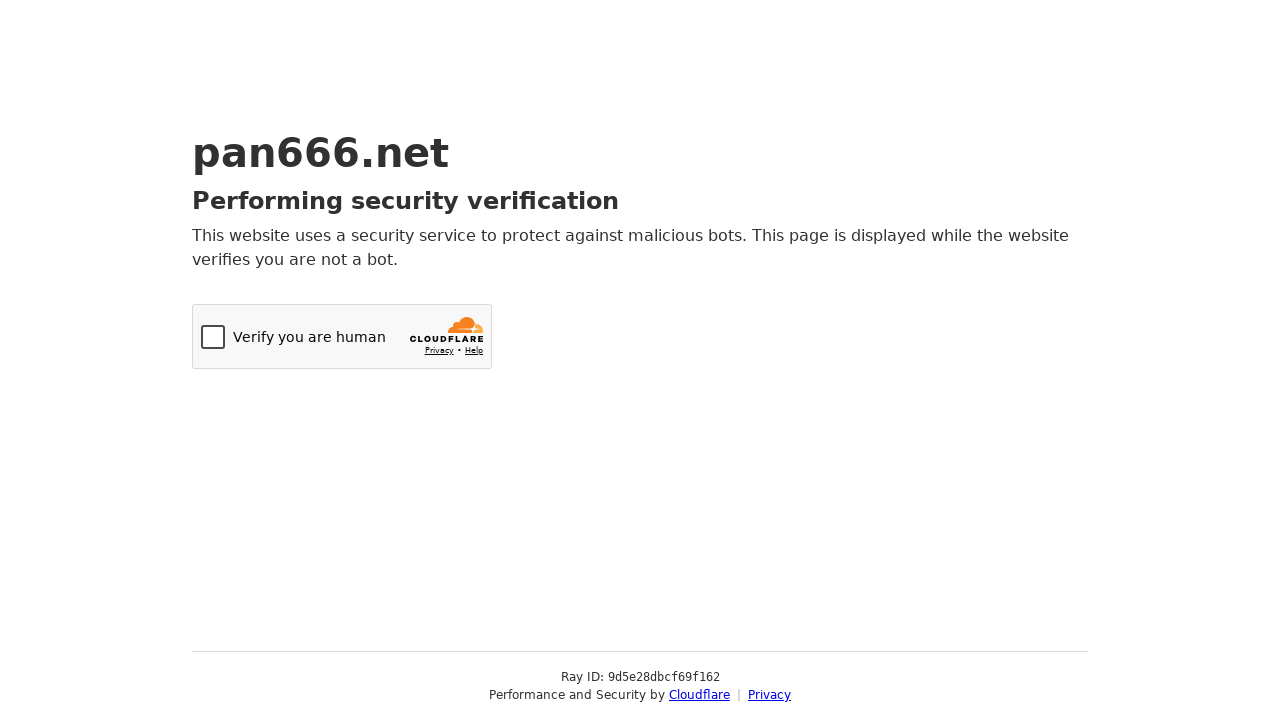

Navigated to pan666.net cloud storage search site
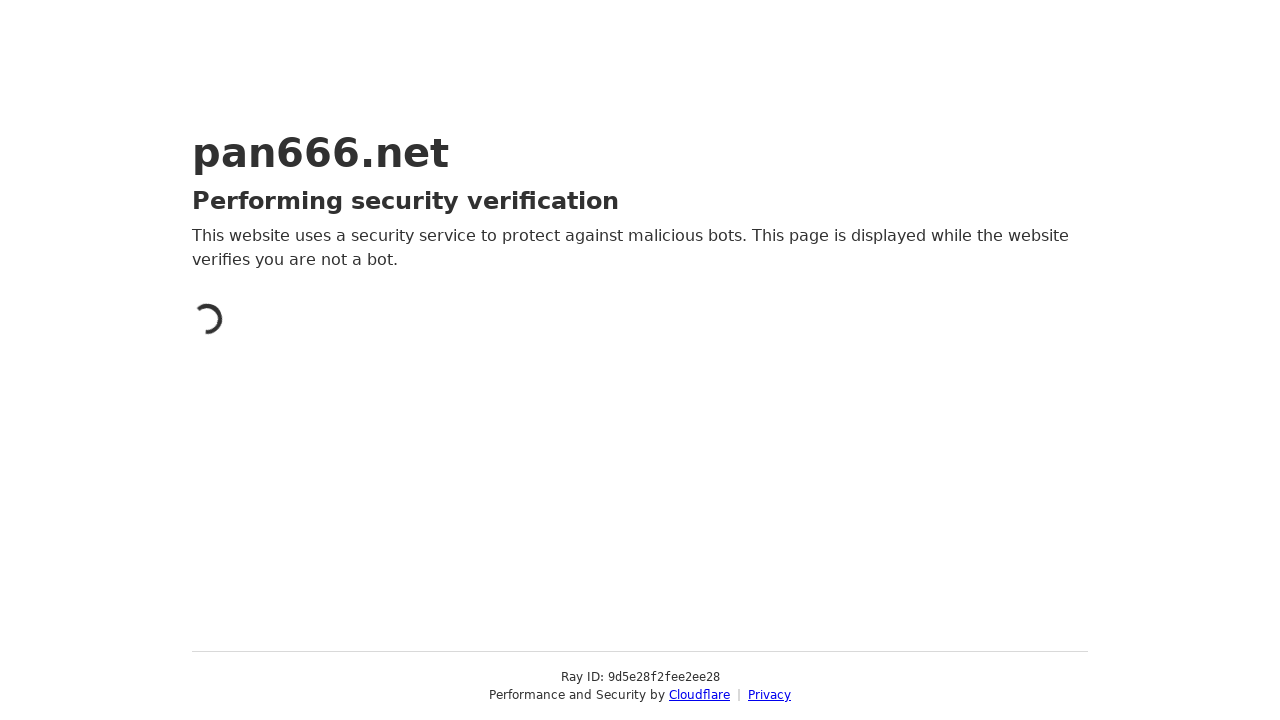

Page fully loaded - DOM content interactive
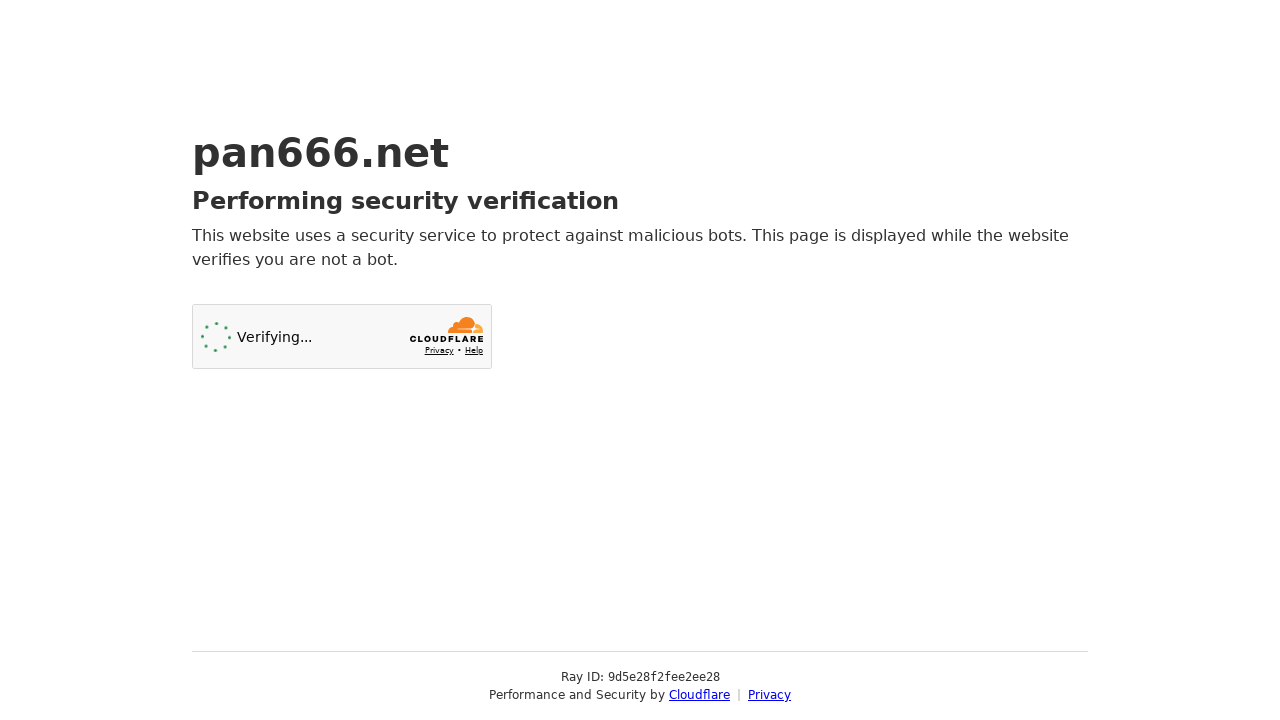

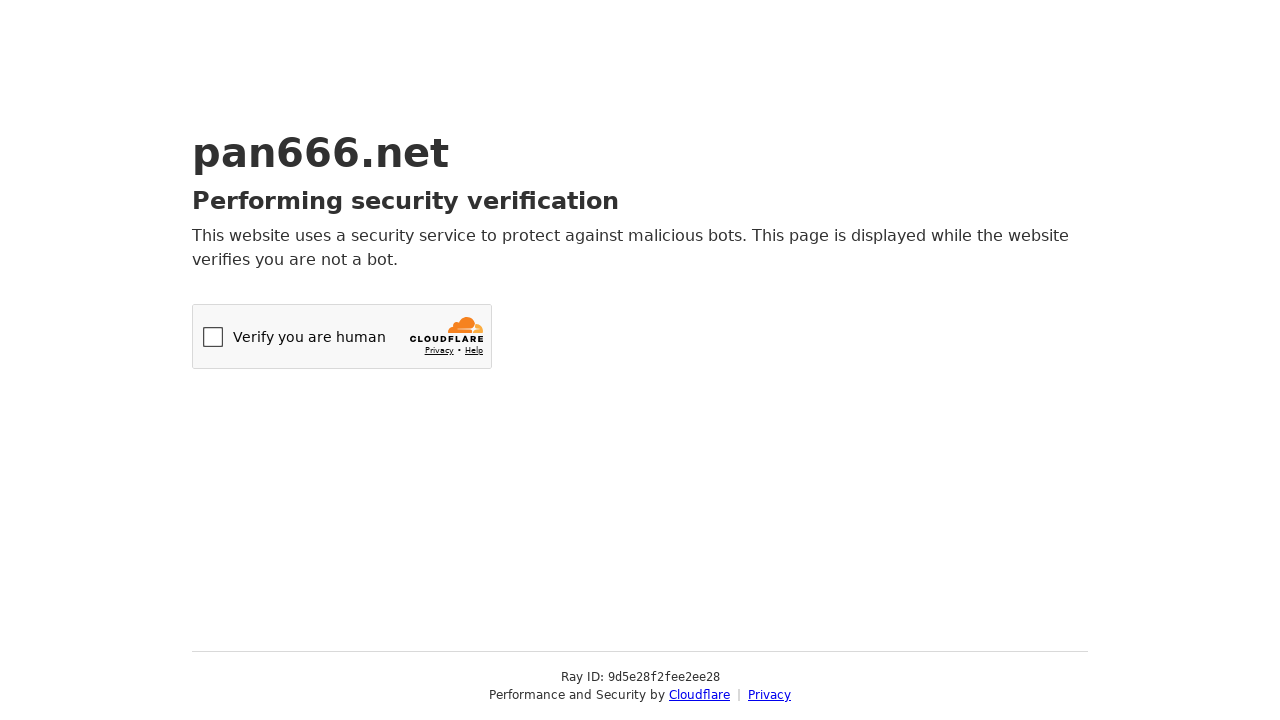